Tests shopping cart functionality by navigating to shop page, adding Funny Cow (2x) and Fluffy Bunny (1x) to cart, then verifying items appear in the cart.

Starting URL: http://jupiter.cloud.planittesting.com

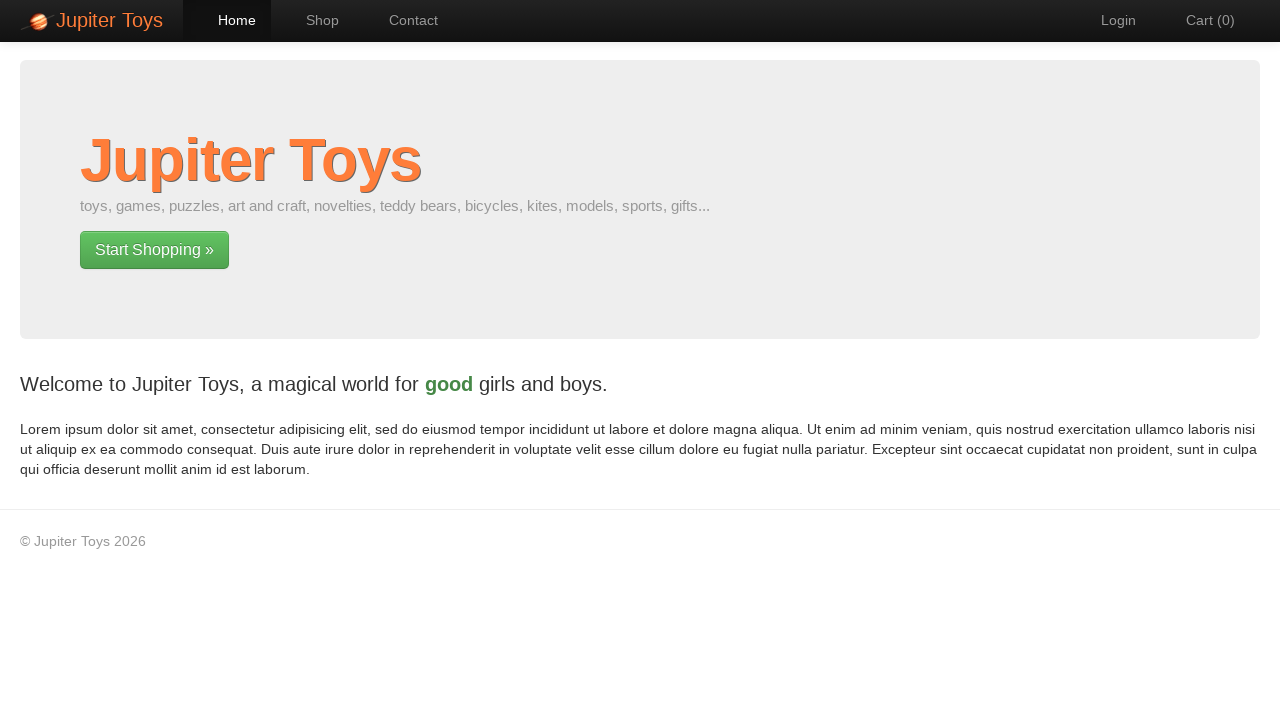

Clicked link to navigate to shop page at (312, 20) on a[href='#/shop']
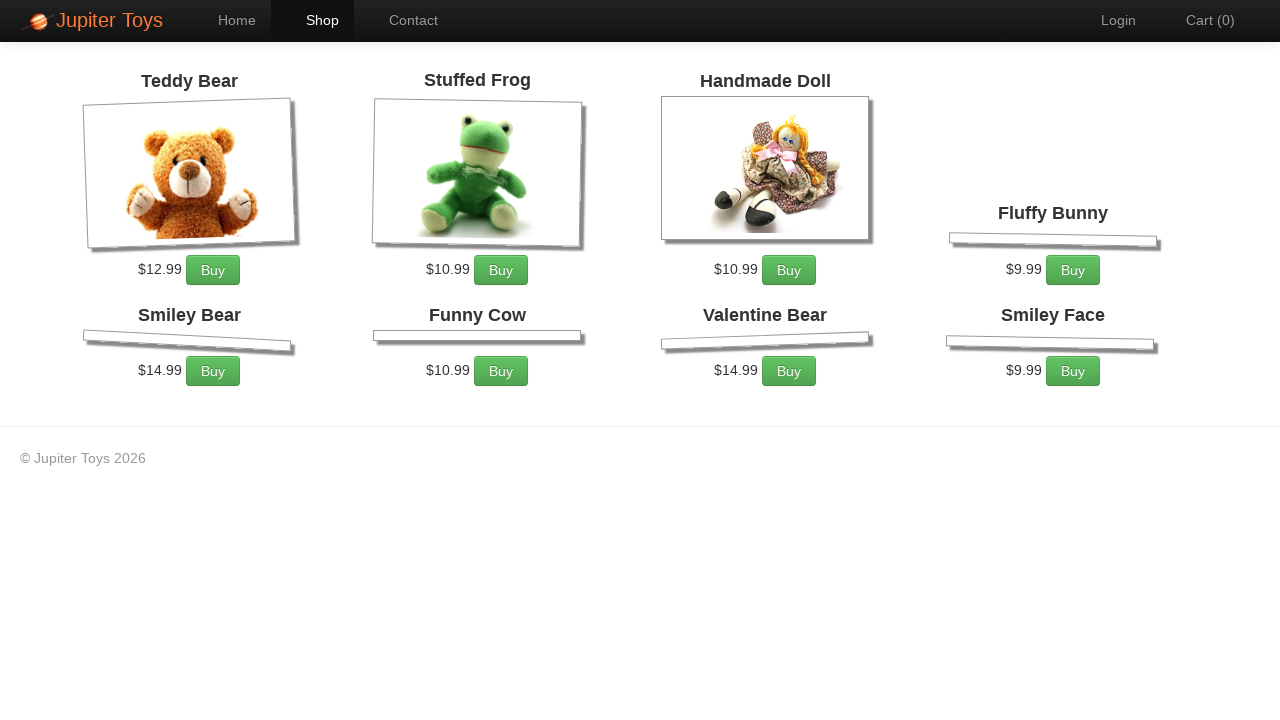

Shop products loaded
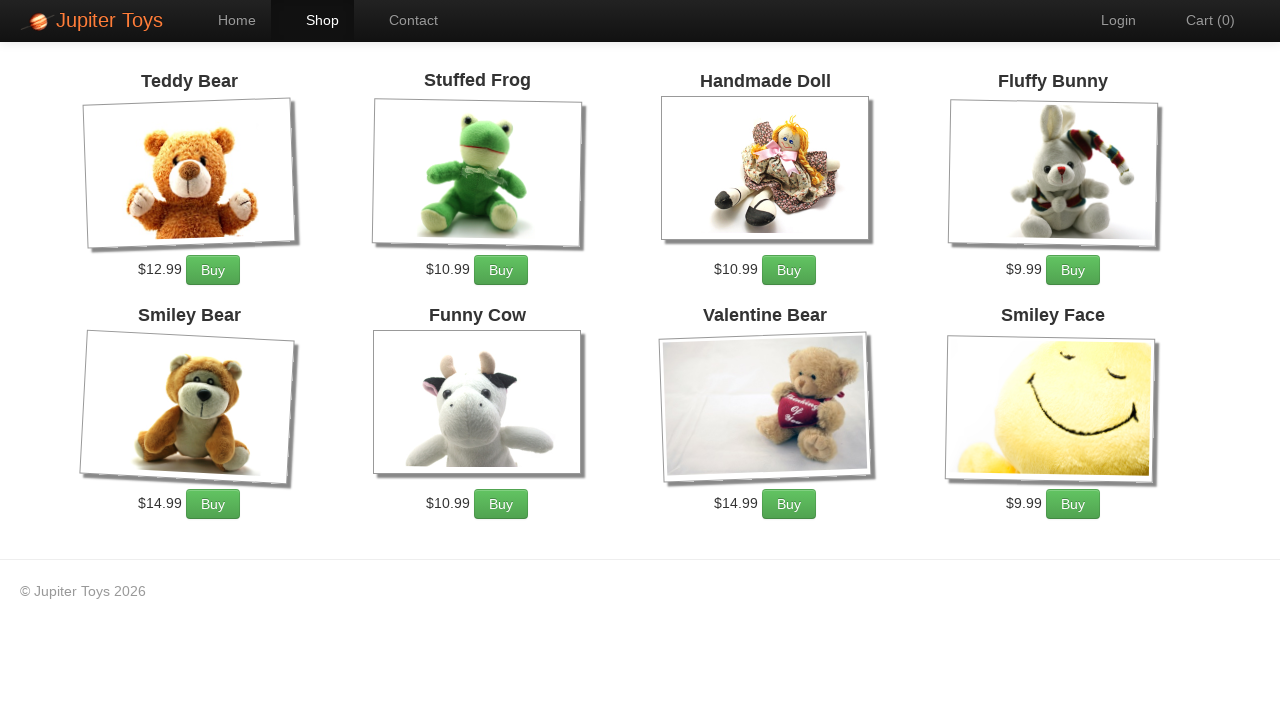

Added Funny Cow to cart (1st time) at (501, 504) on li:has-text('Funny Cow') a.btn
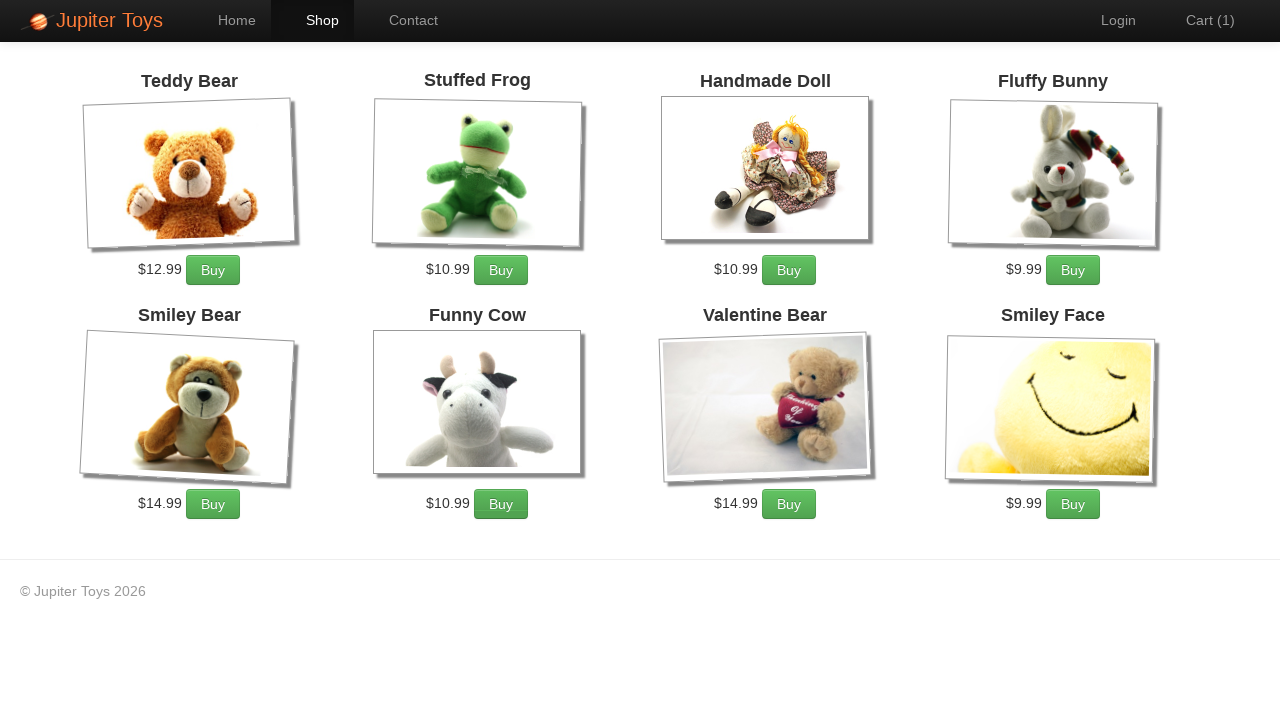

Added Funny Cow to cart (2nd time) at (501, 504) on li:has-text('Funny Cow') a.btn
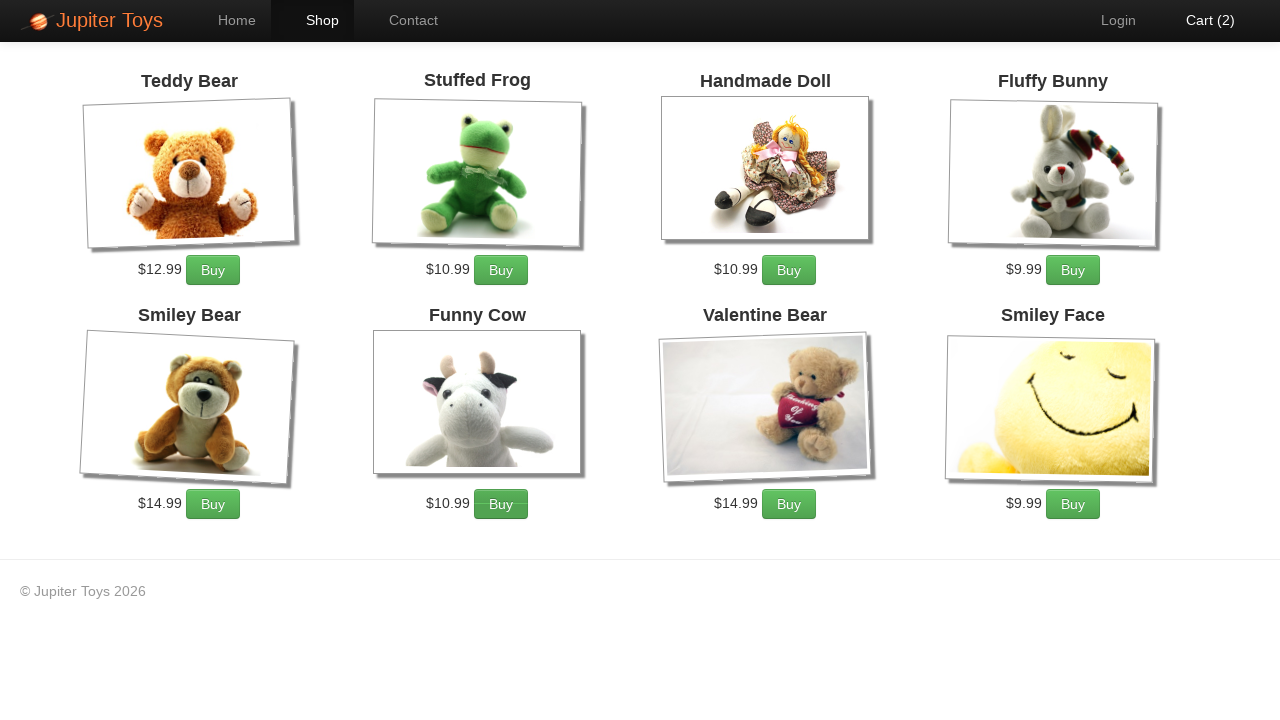

Added Fluffy Bunny to cart (1x) at (1073, 270) on li:has-text('Fluffy Bunny') a.btn
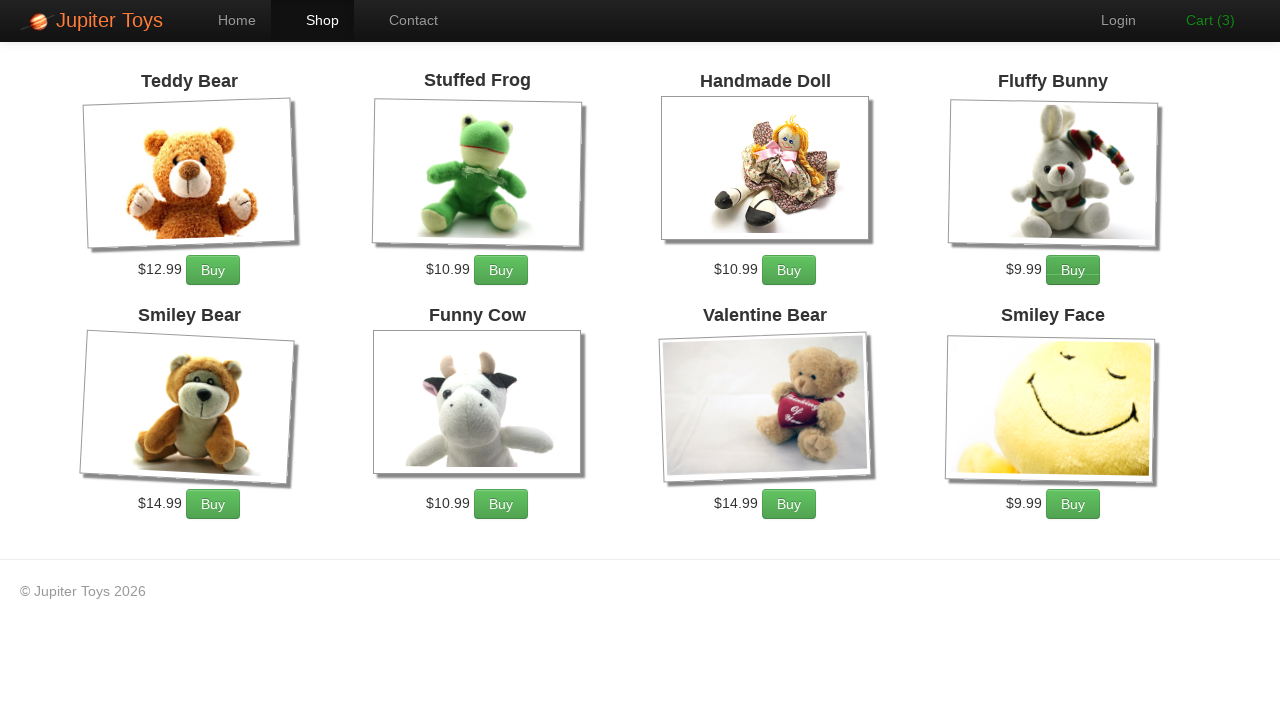

Clicked link to navigate to cart page at (1200, 20) on a[href='#/cart']
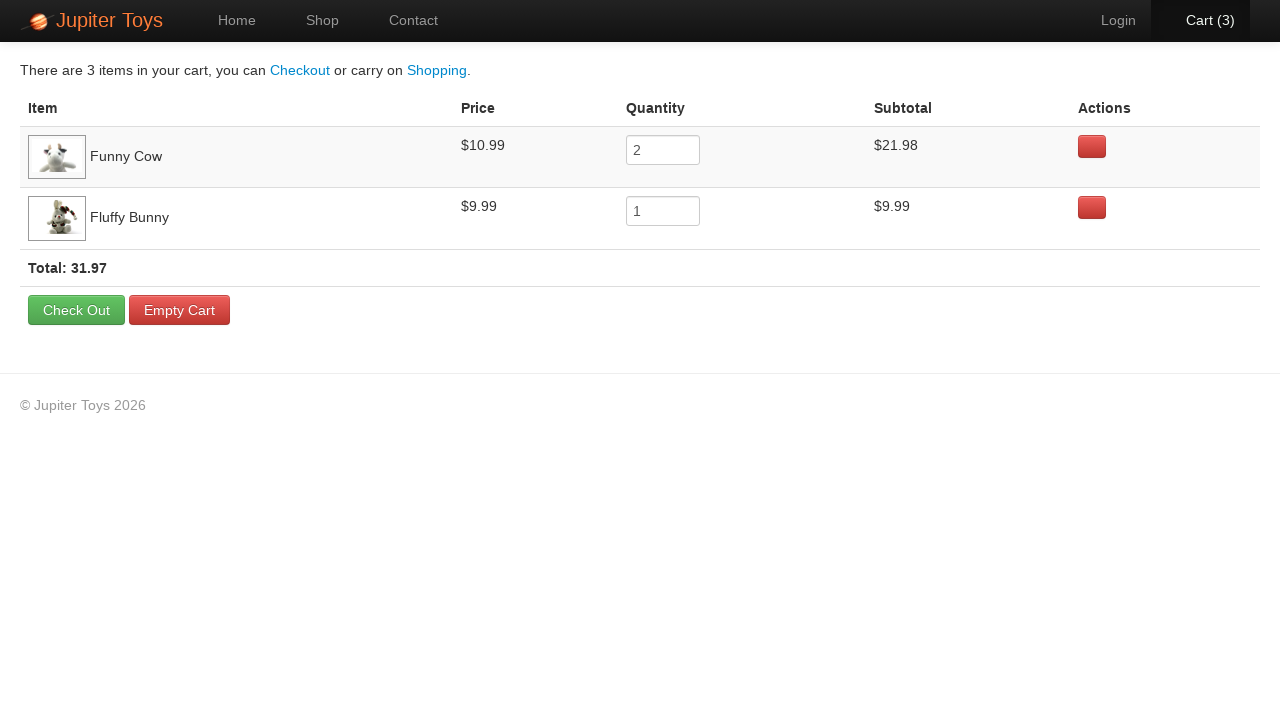

Cart items table loaded
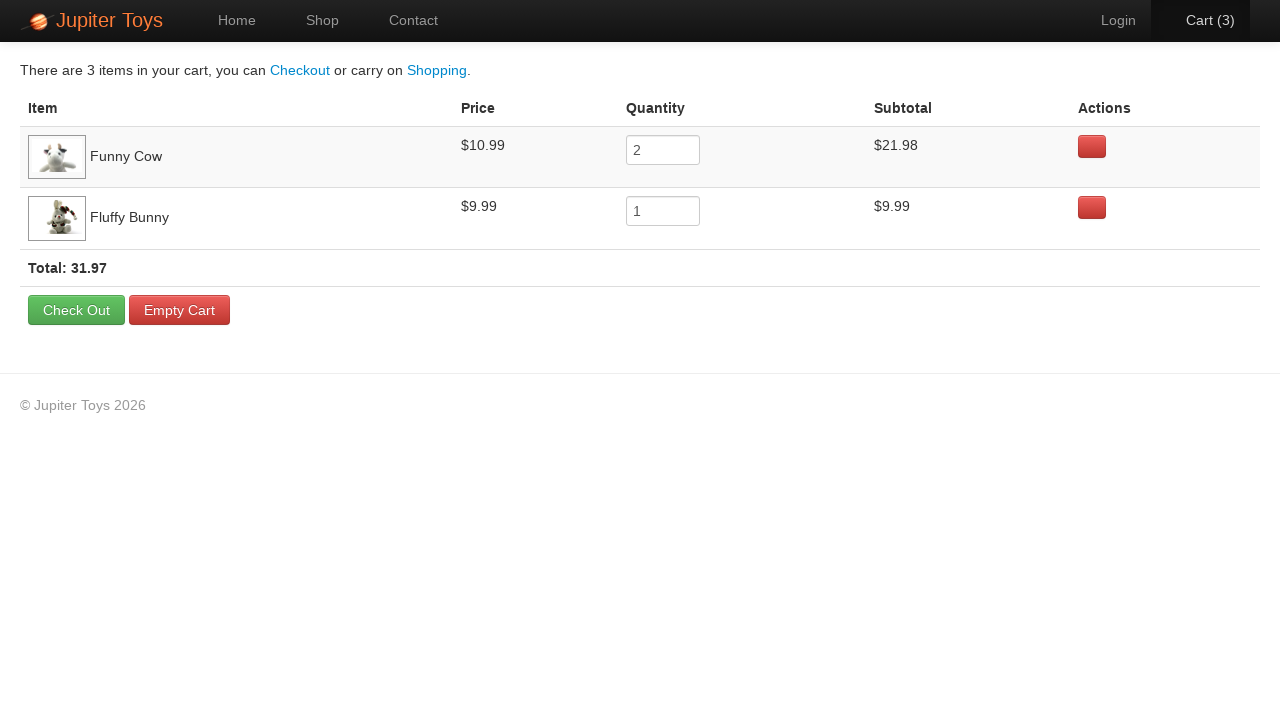

Verified Funny Cow appears in cart
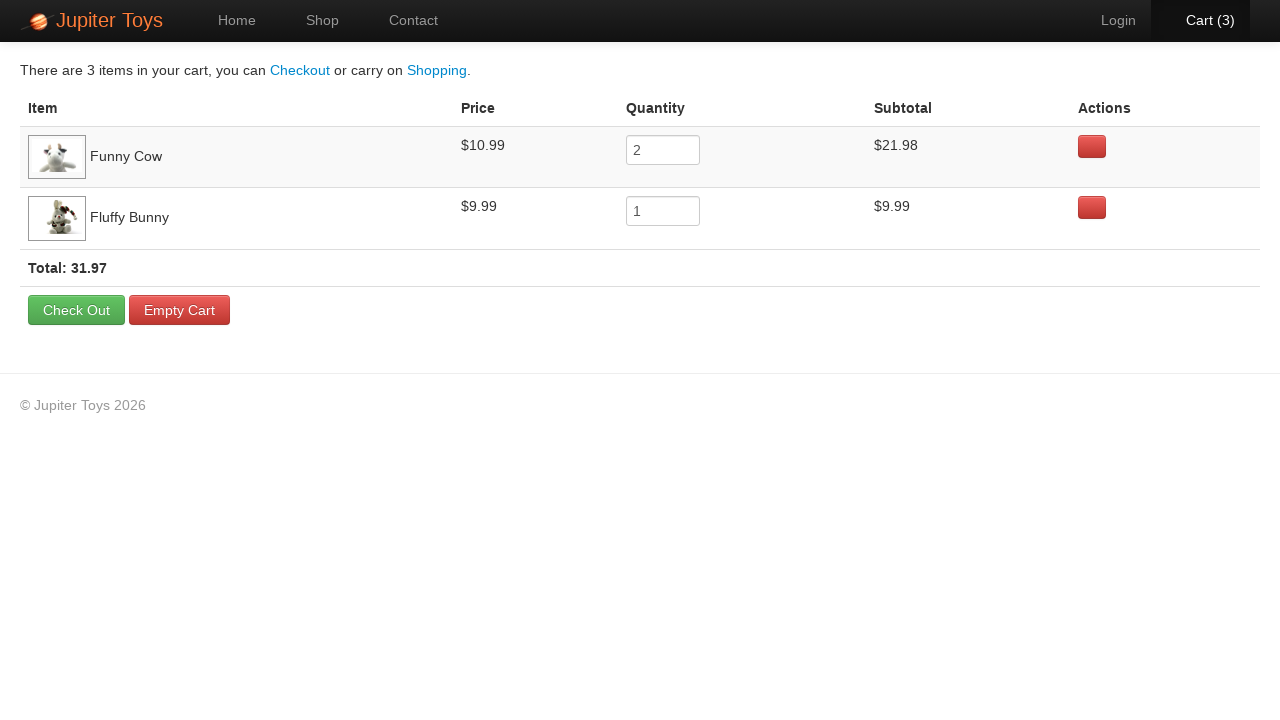

Verified Fluffy Bunny appears in cart
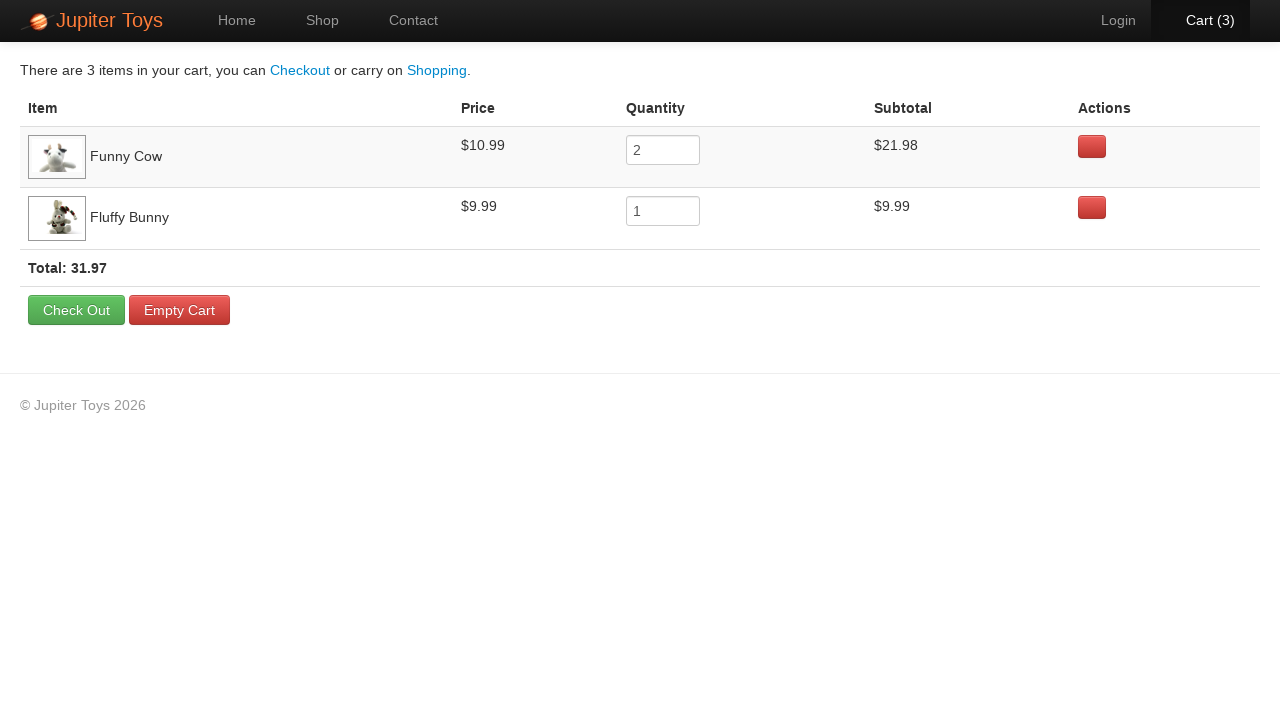

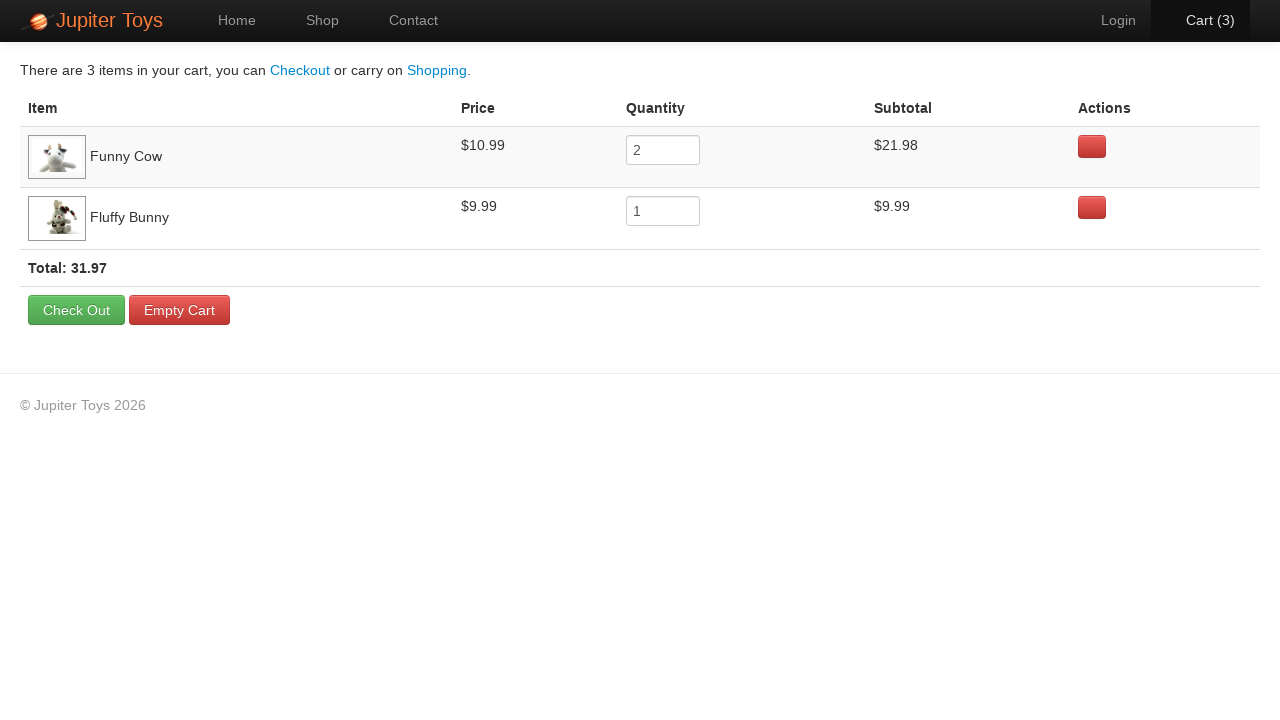